Tests double-click functionality on a button and verifies the success message appears

Starting URL: http://play2.automationcamp.ir

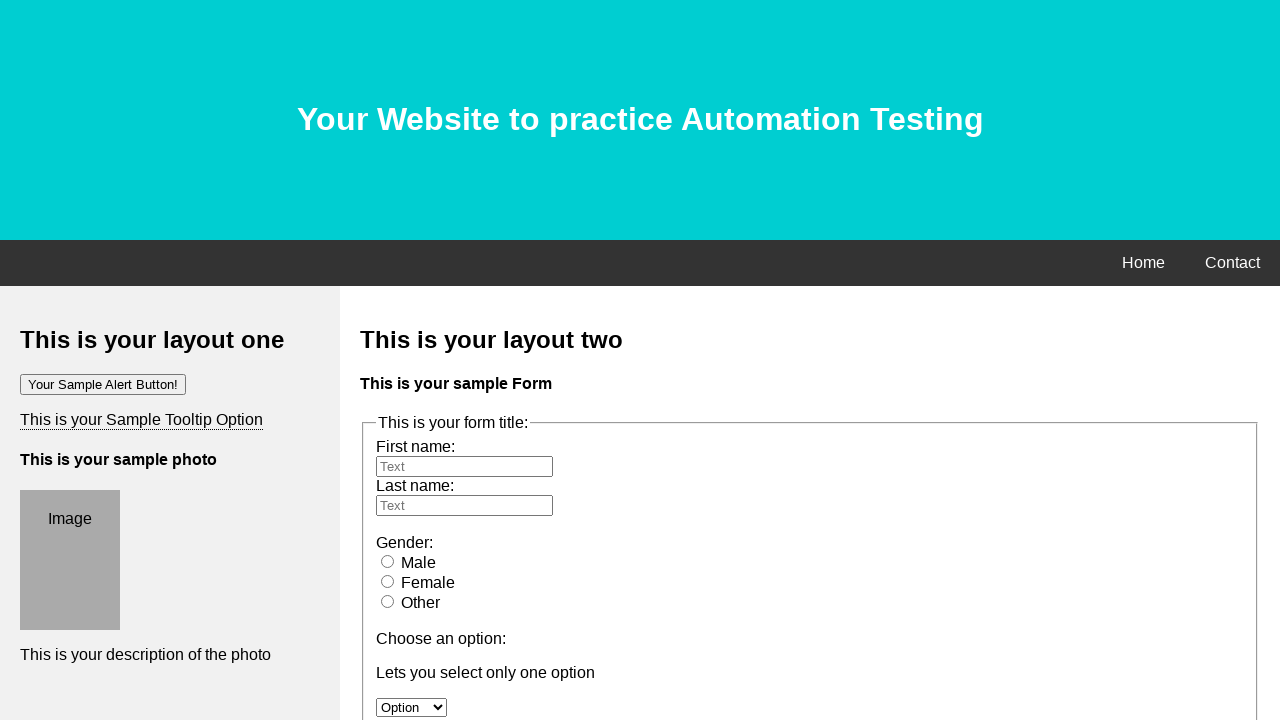

Double-clicked the 'Double-click me' button at (74, 361) on xpath=//button[text()='Double-click me']
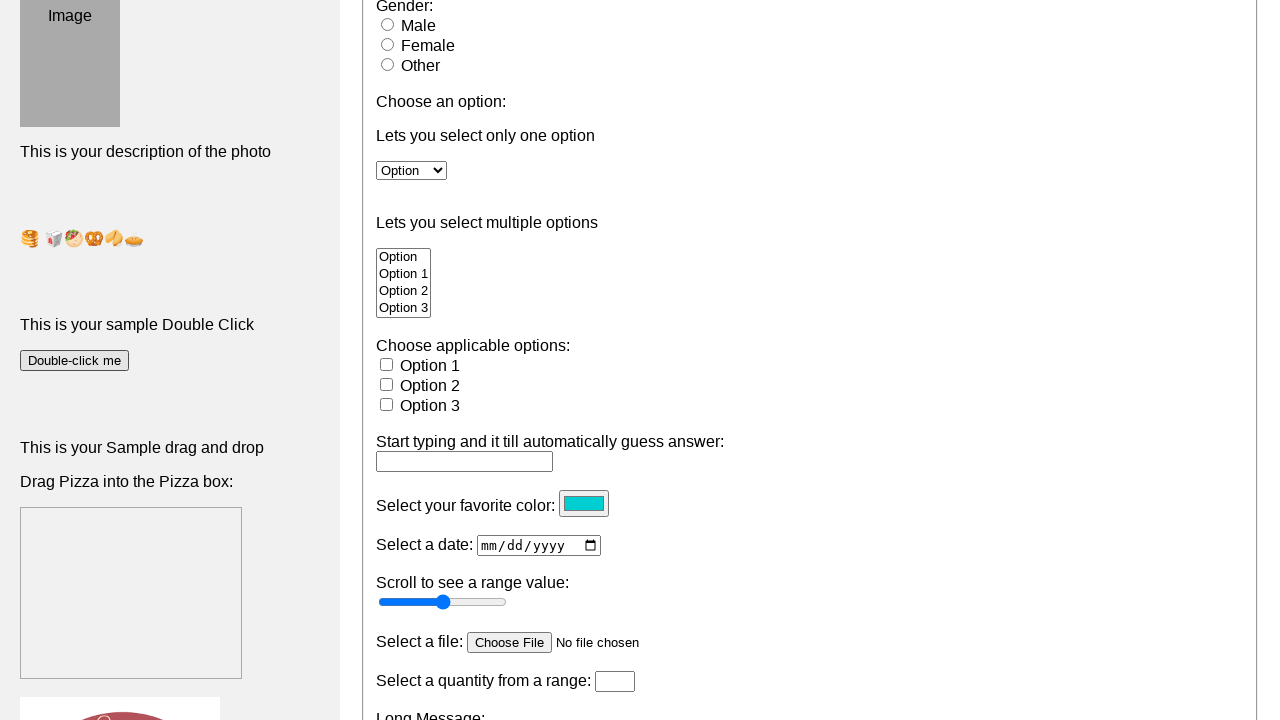

Success message 'Your Sample Double Click worked!' appeared
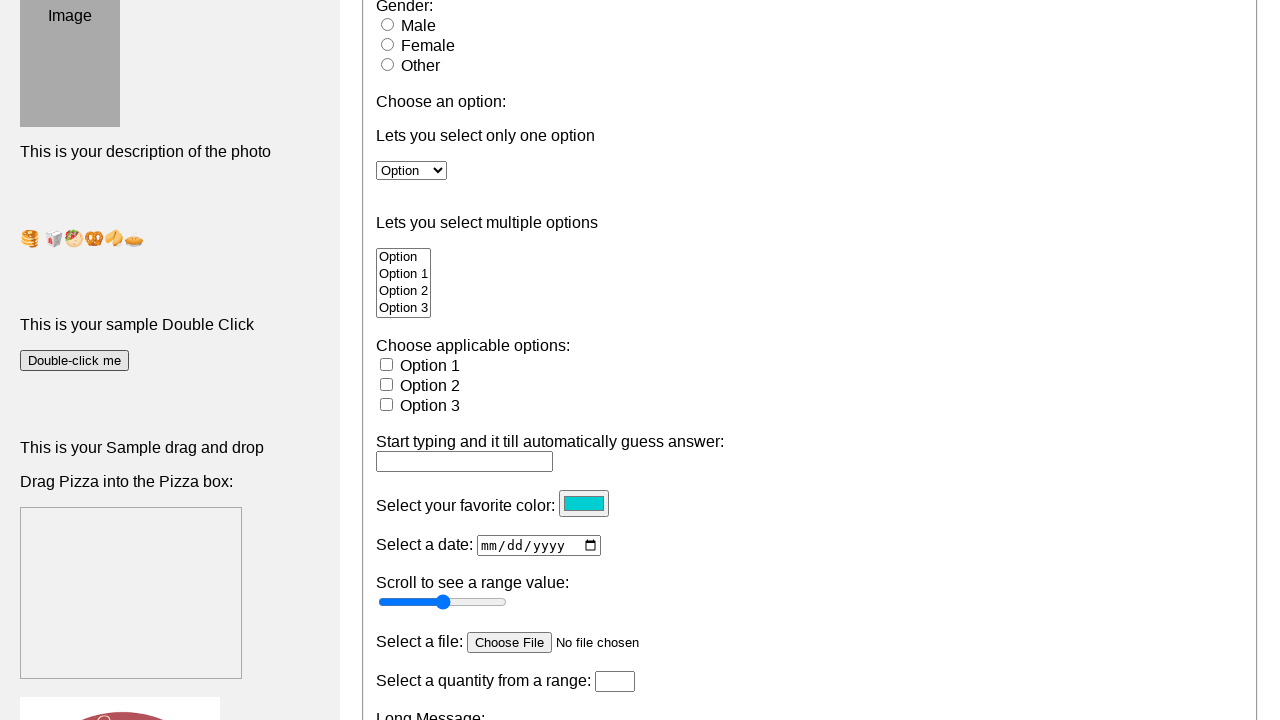

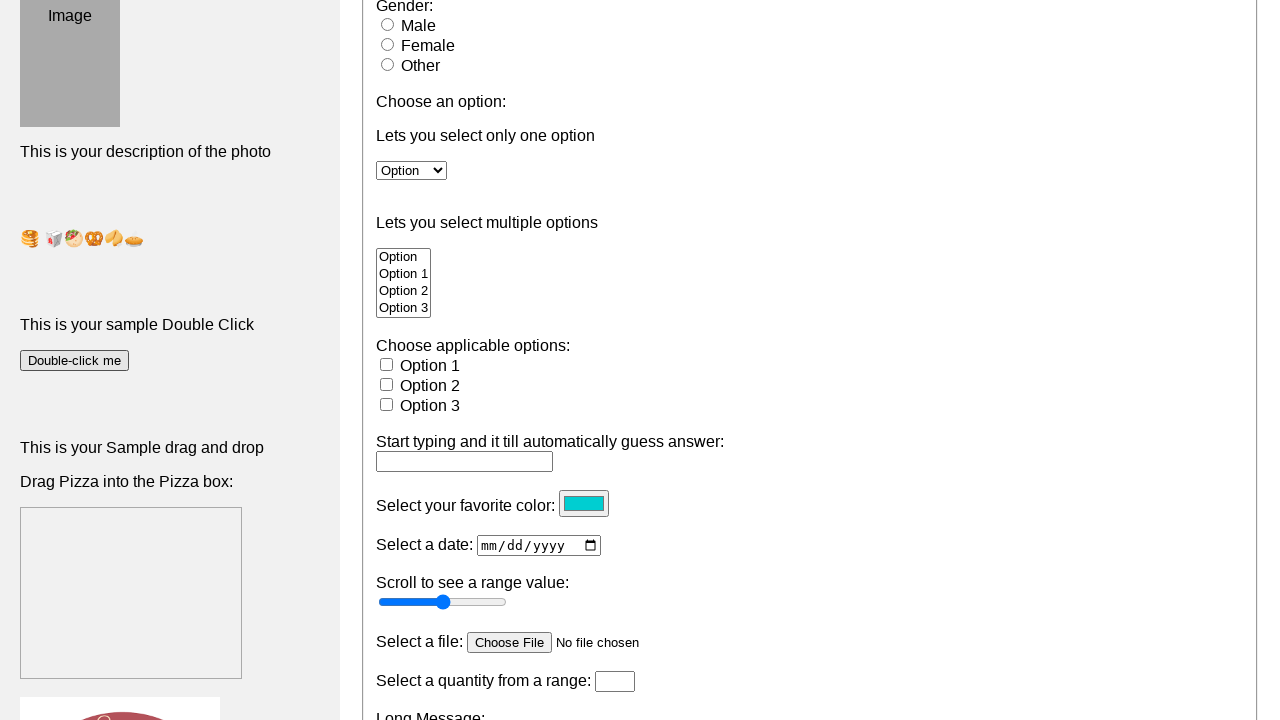